Tests window handling by clicking a button that opens a new window, switching to it, and filling an email field

Starting URL: https://www.leafground.com/window.xhtml

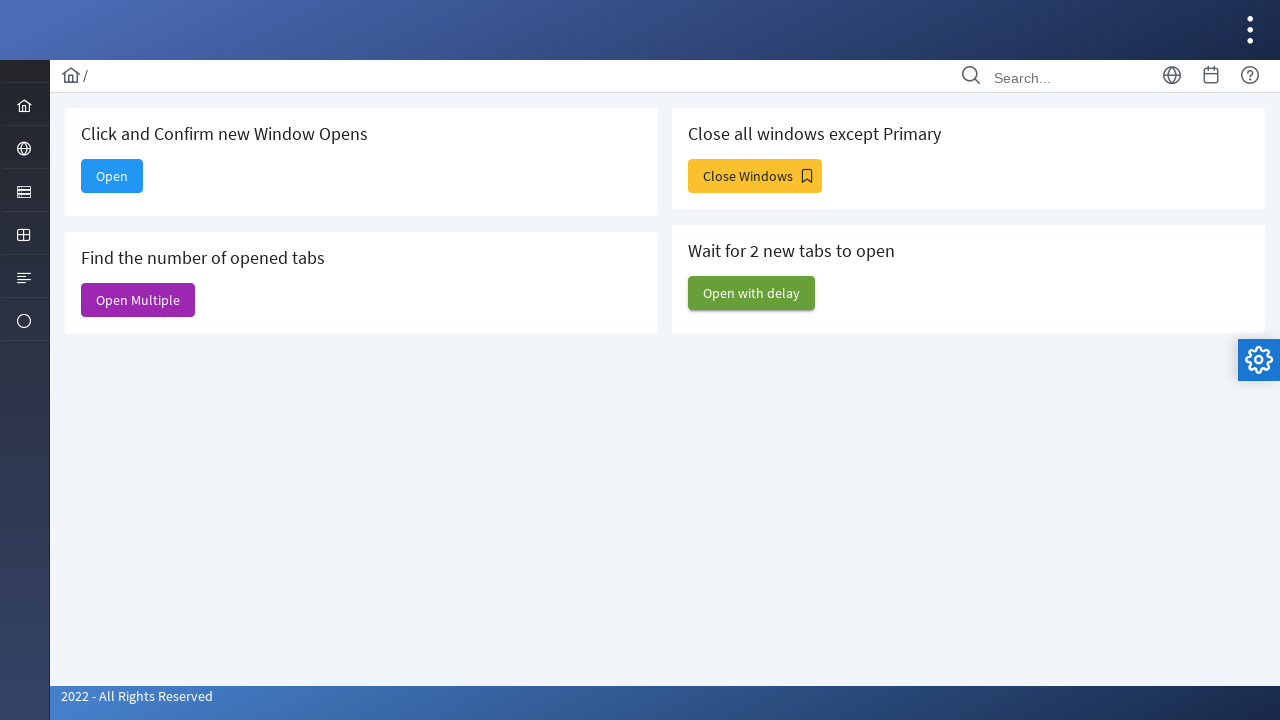

Clicked button to open new window at (112, 176) on xpath=//*[@id='j_idt88:new']/span
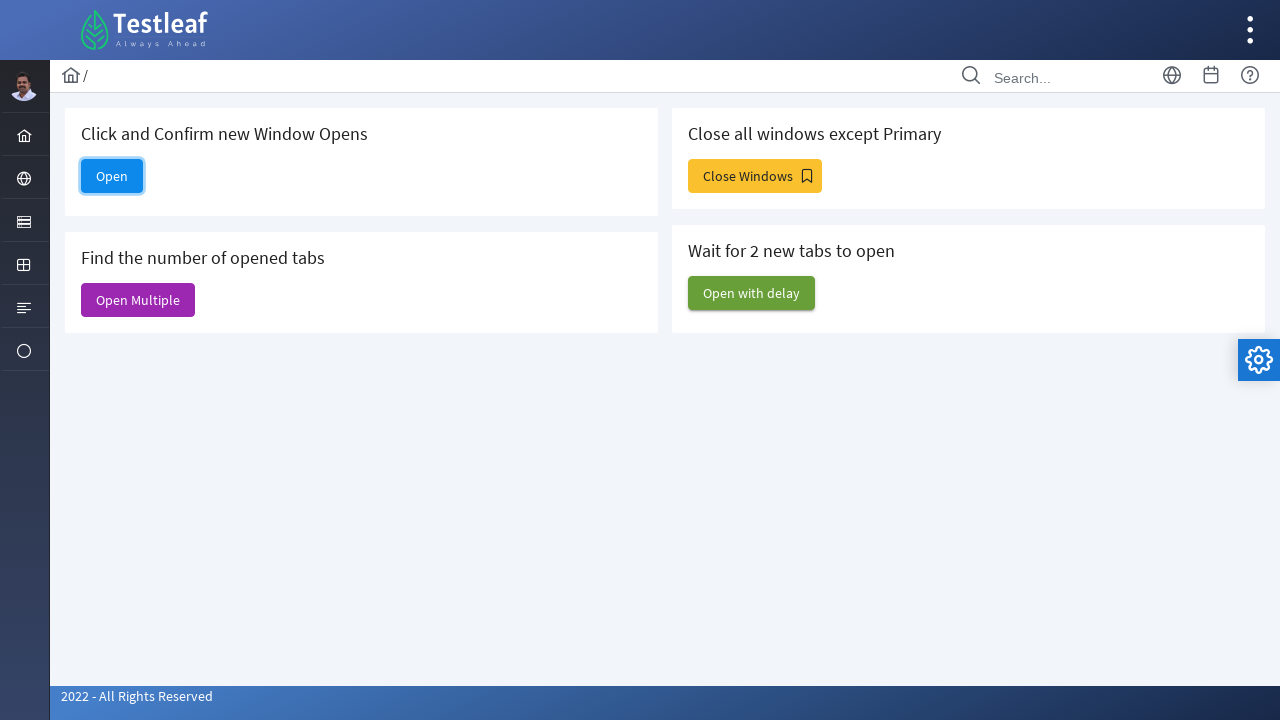

New window opened and page object acquired
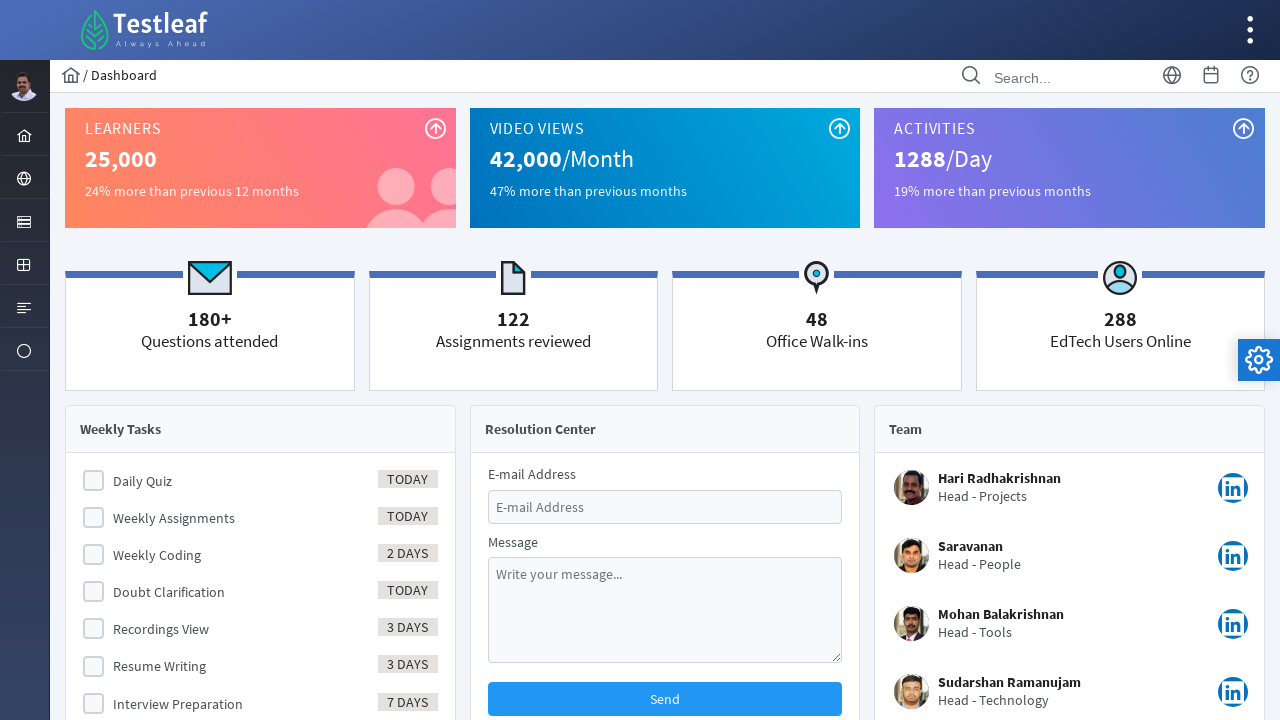

Filled email field with 'testuser@example.com' in new window on xpath=//*[@id='email']
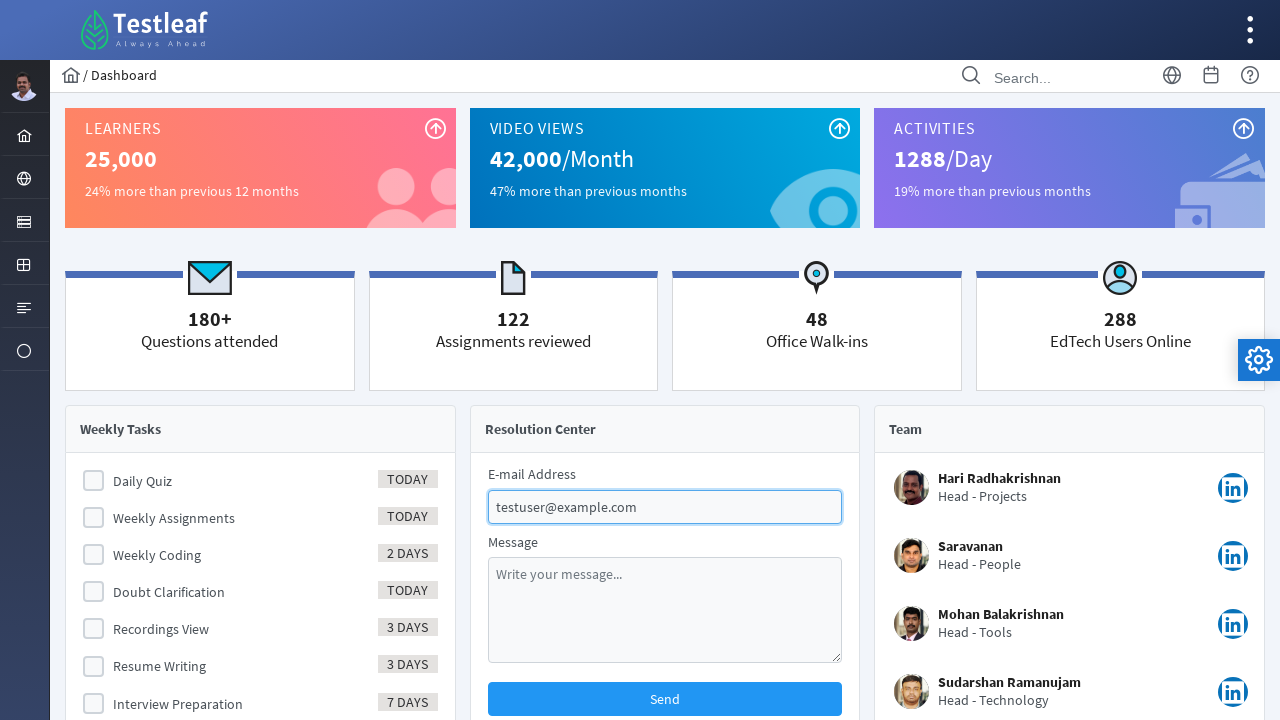

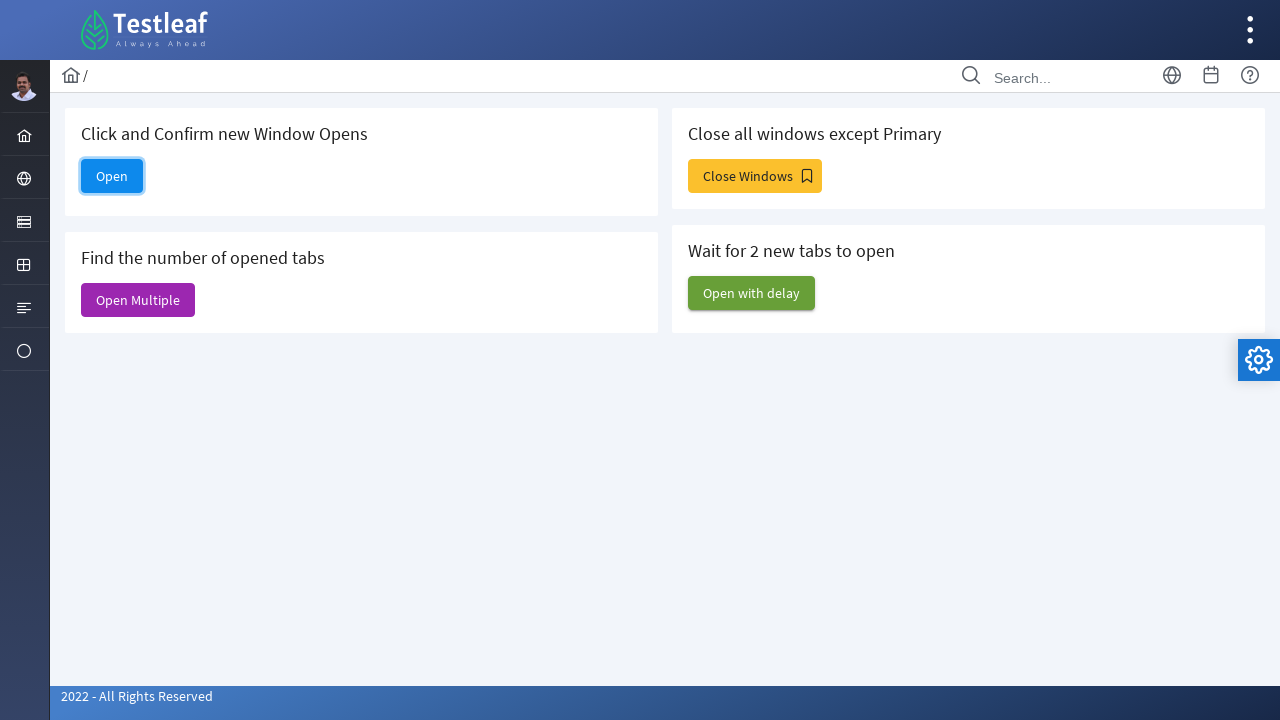